Verifies that the subscribe button in the subscription section is enabled on the contact us page.

Starting URL: https://automationexercise.com/contact_us

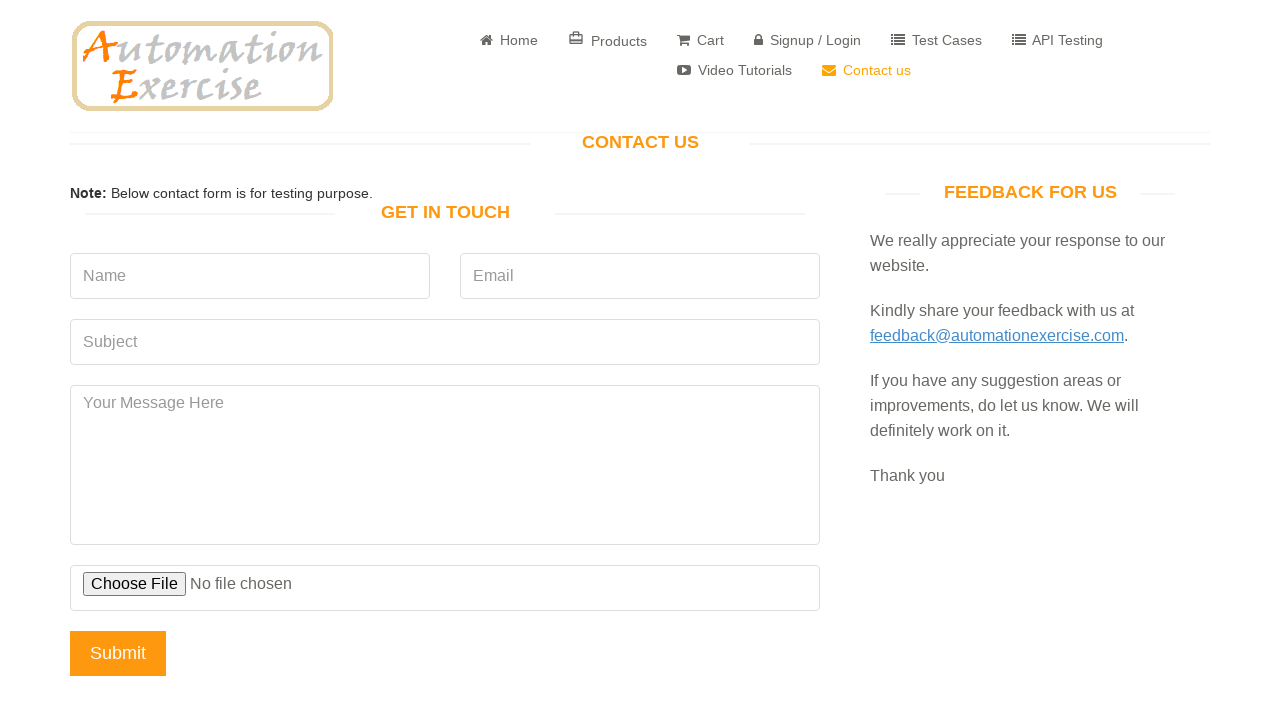

Waited for page to load with domcontentloaded state
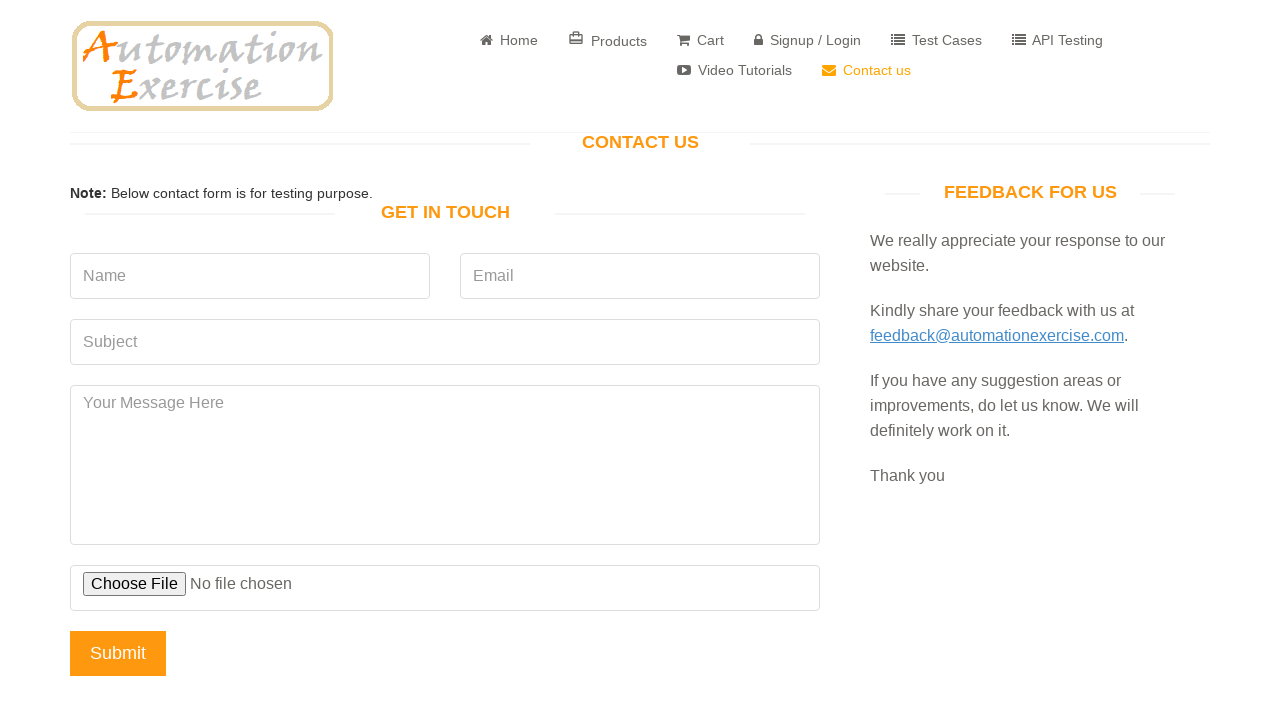

Scrolled to bottom of page to reveal subscription section
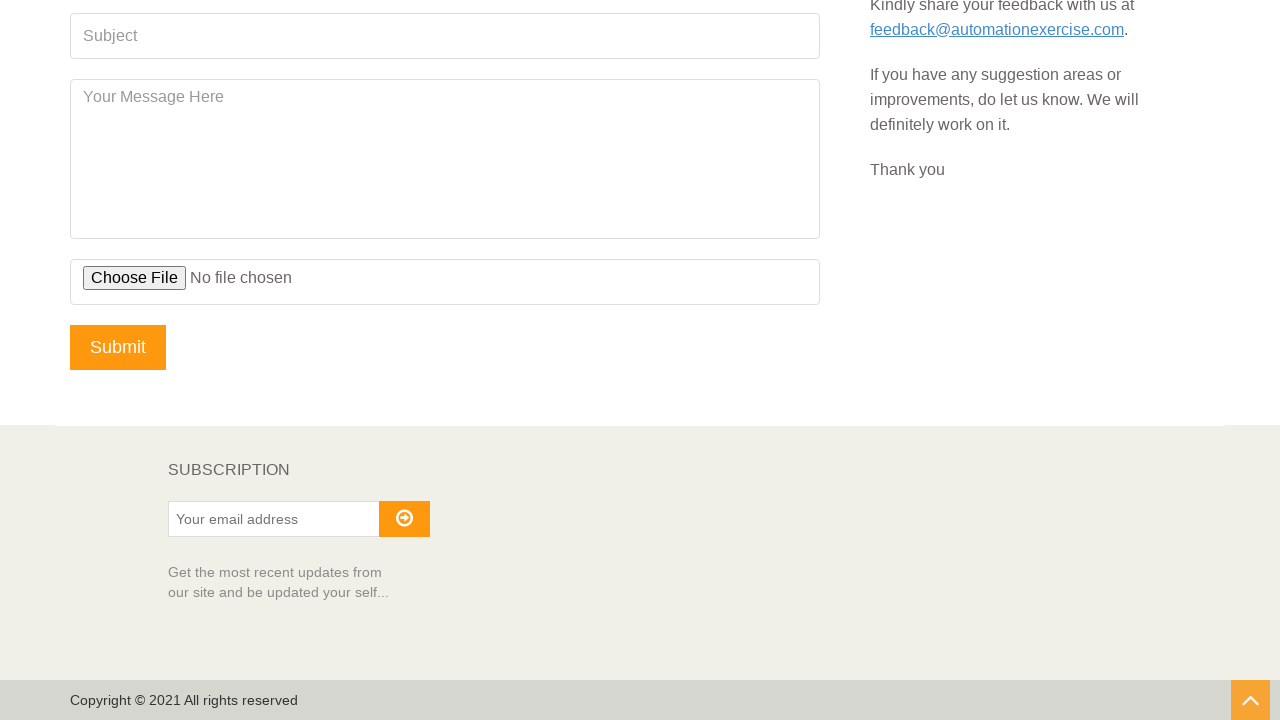

Located the subscribe button element
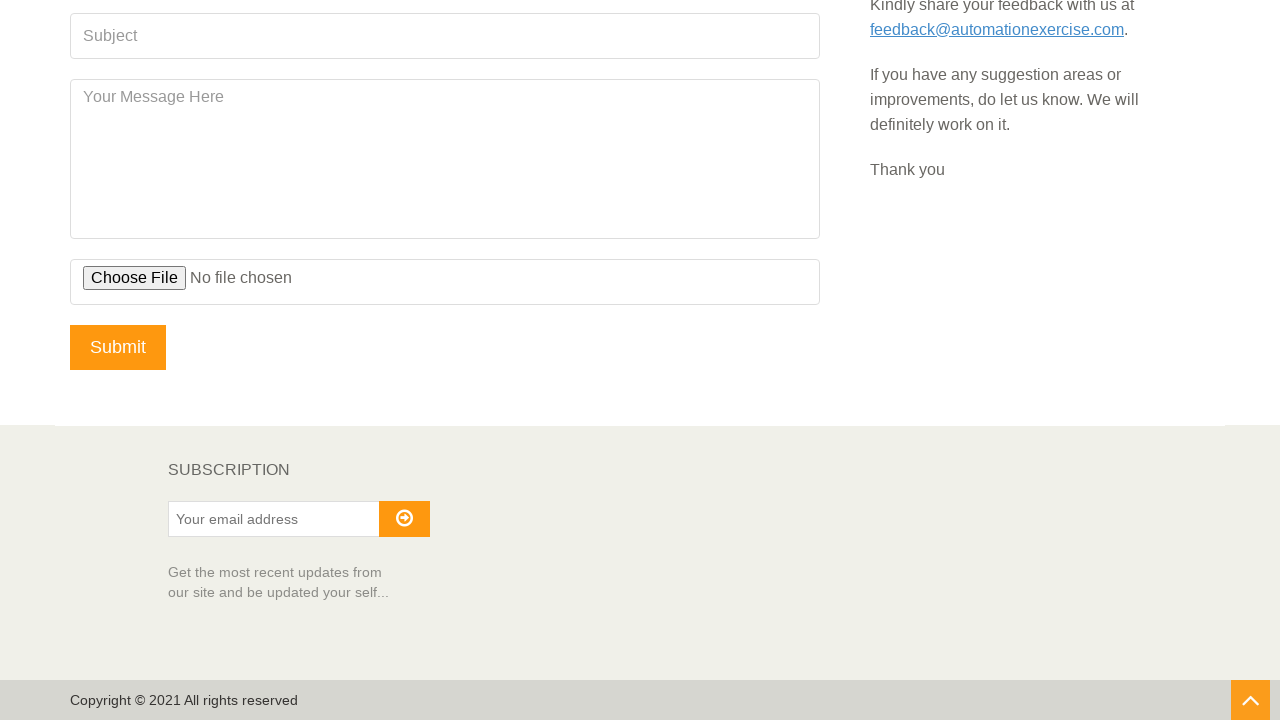

Waited for subscribe button to become visible
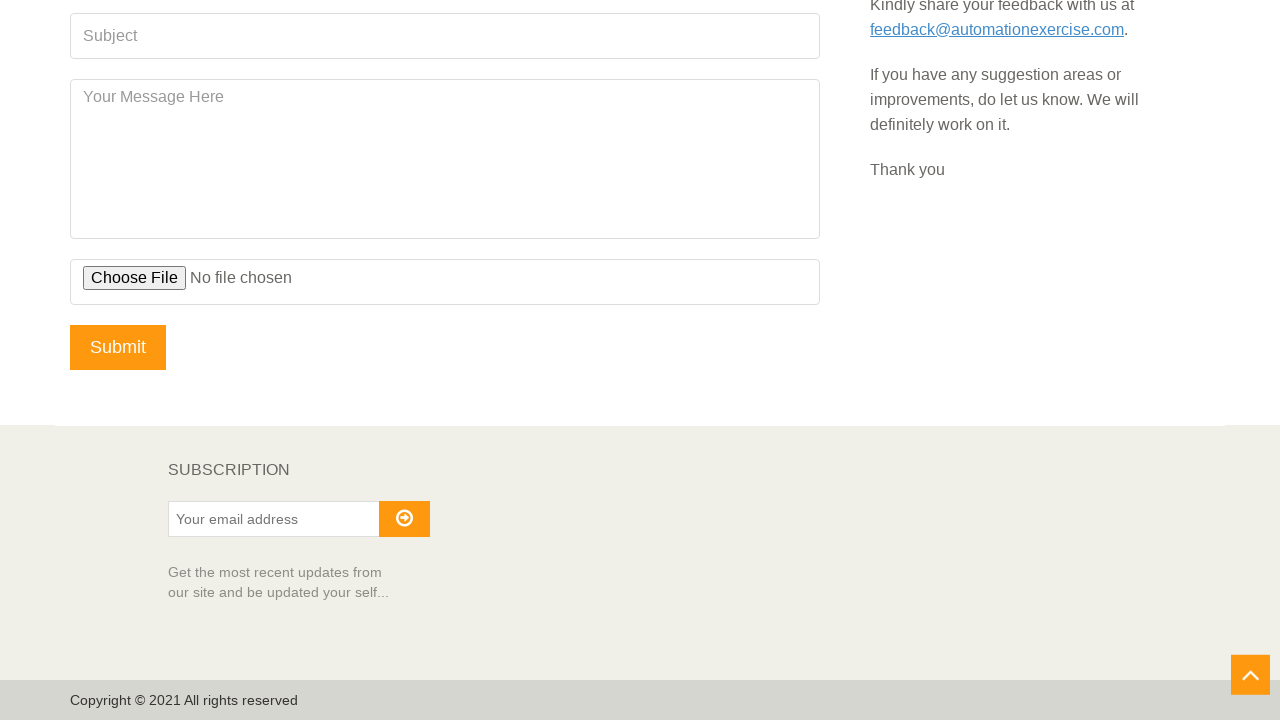

Verified that the subscribe button is enabled
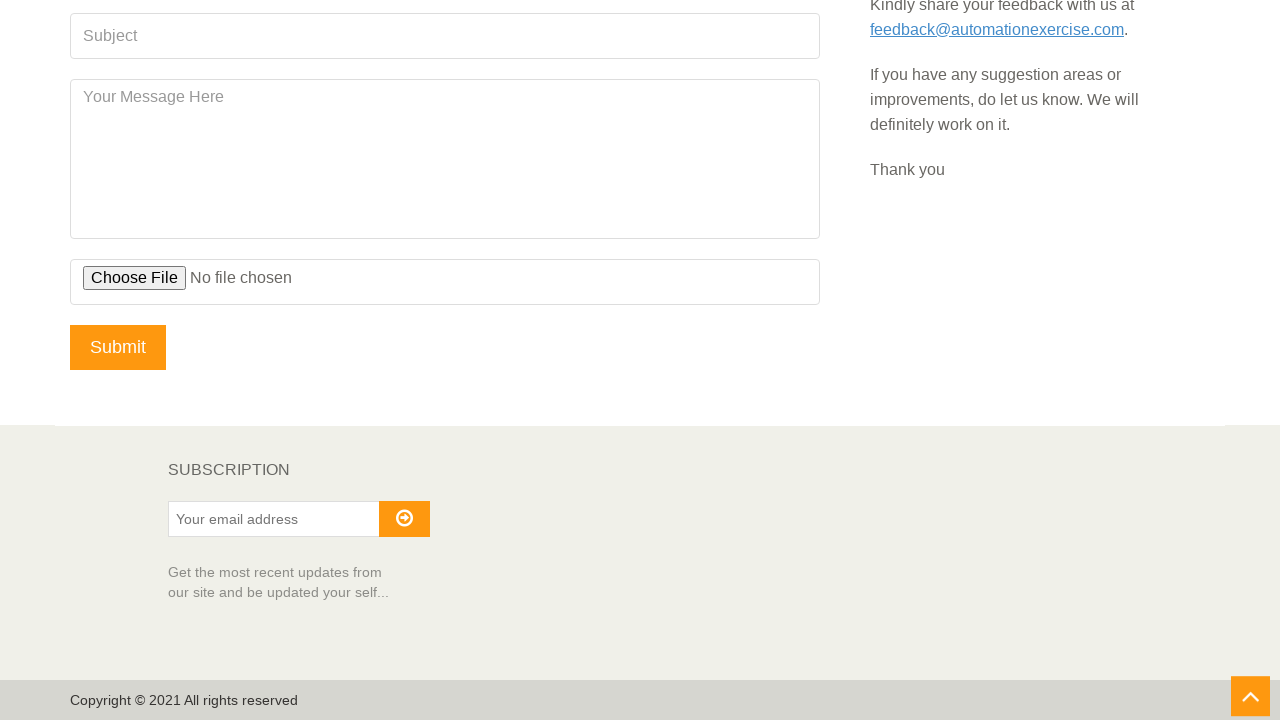

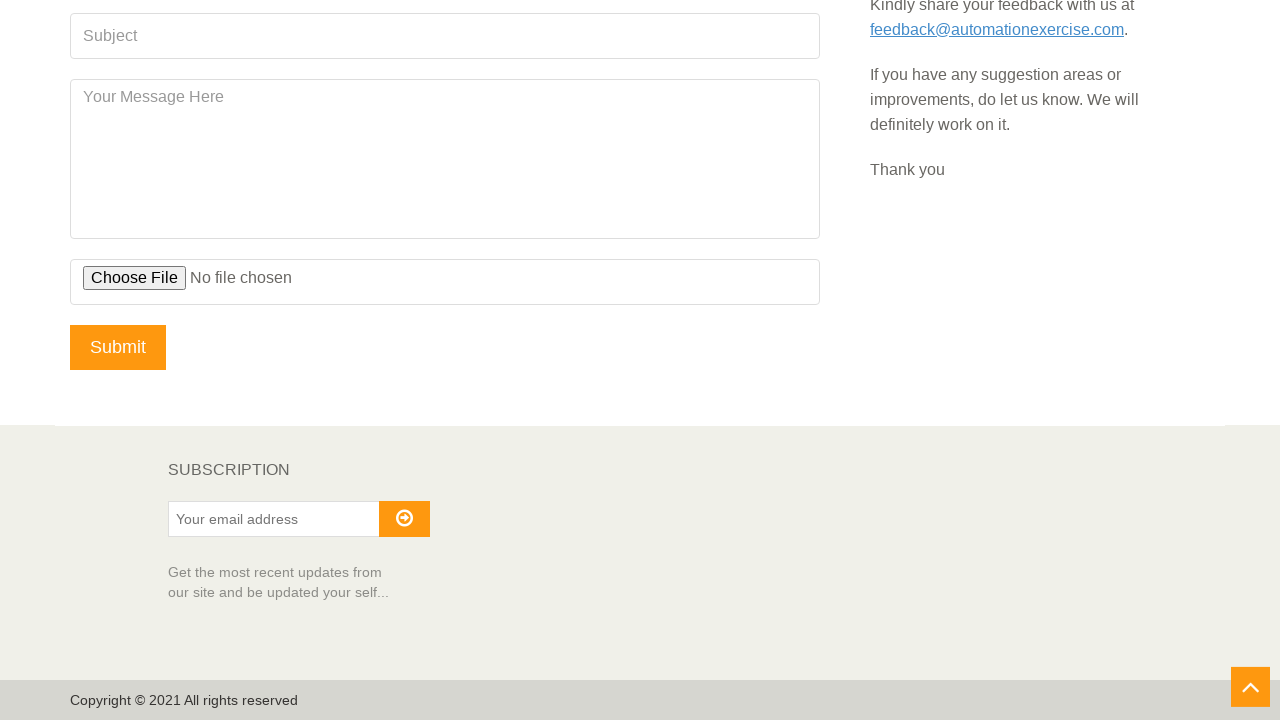